Tests dynamic loading functionality by clicking a Start button and verifying that "Hello World!" text appears after the loading completes

Starting URL: https://the-internet.herokuapp.com/dynamic_loading/1

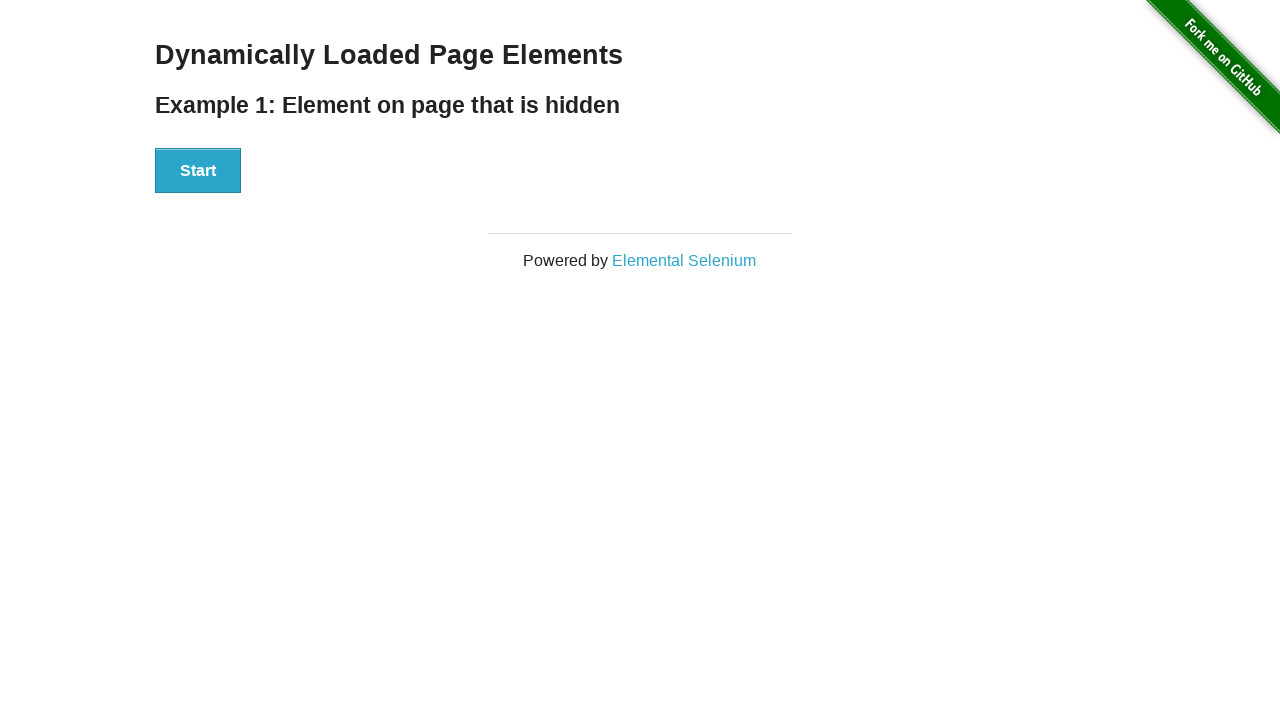

Clicked the Start button to initiate dynamic loading at (198, 171) on xpath=//div[@id='start']//button
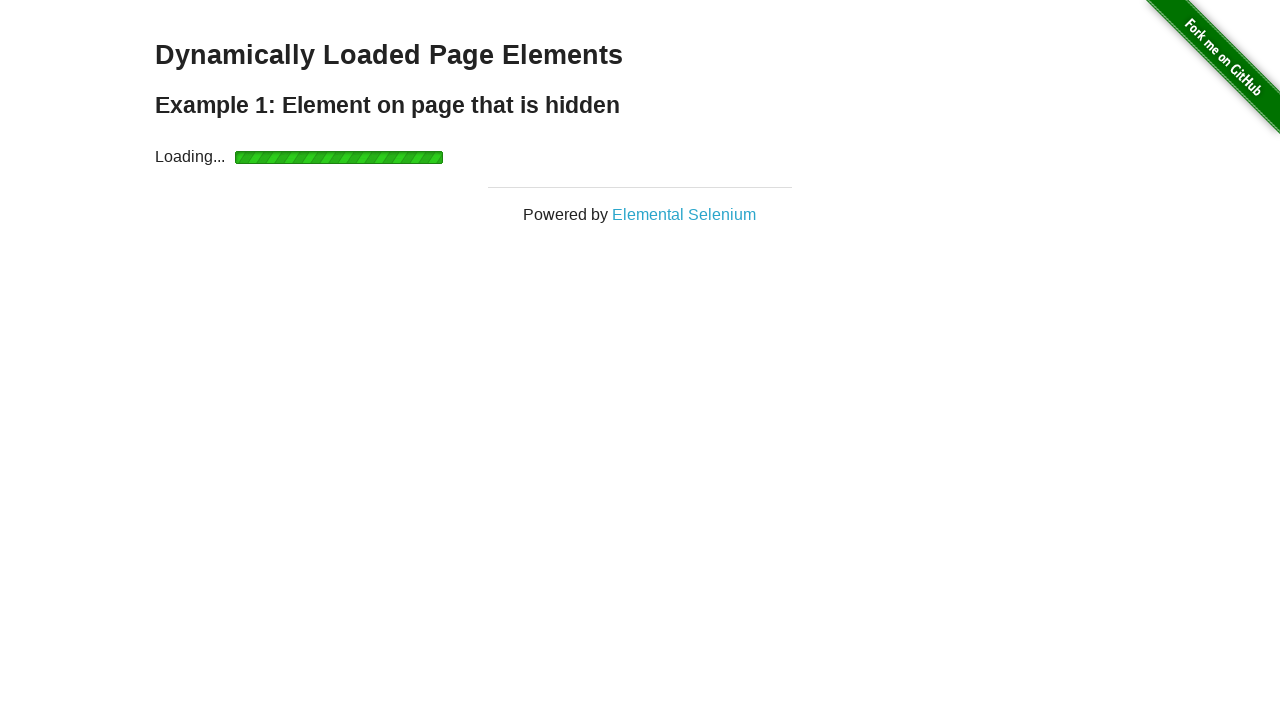

Loading completed and 'Hello World!' text became visible
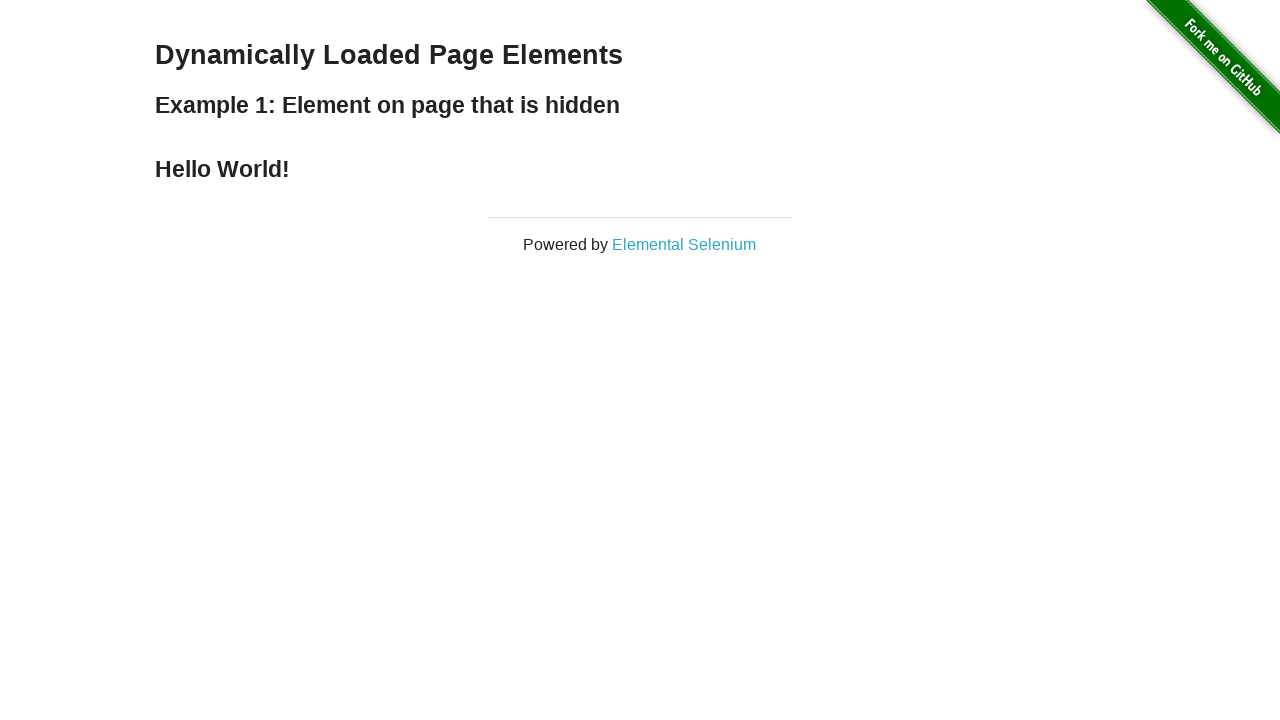

Retrieved text content from the Hello World element
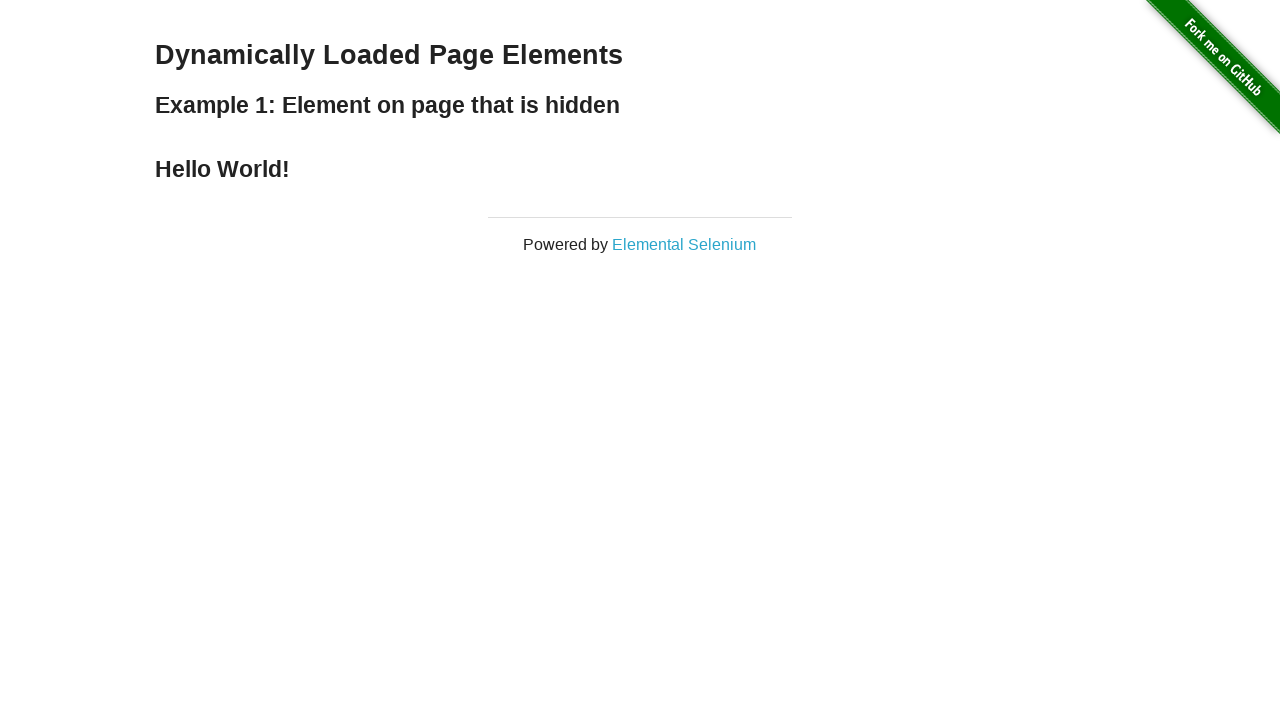

Verified that the text content equals 'Hello World!'
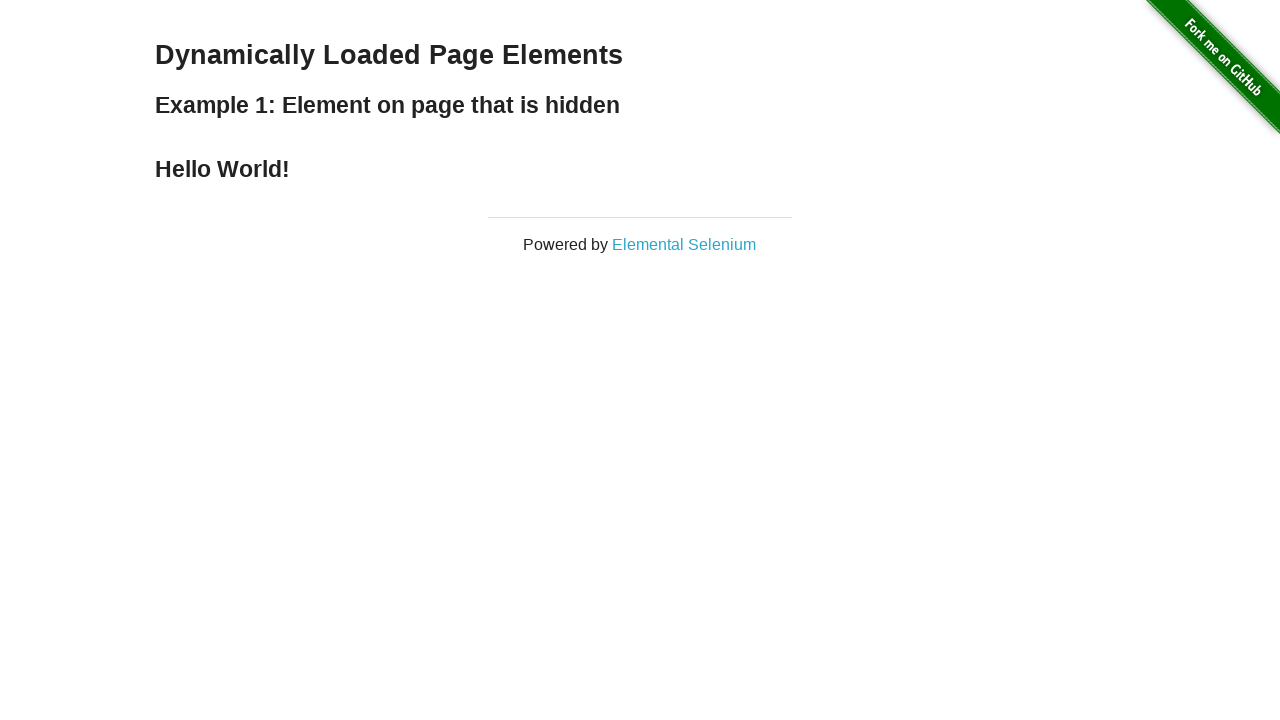

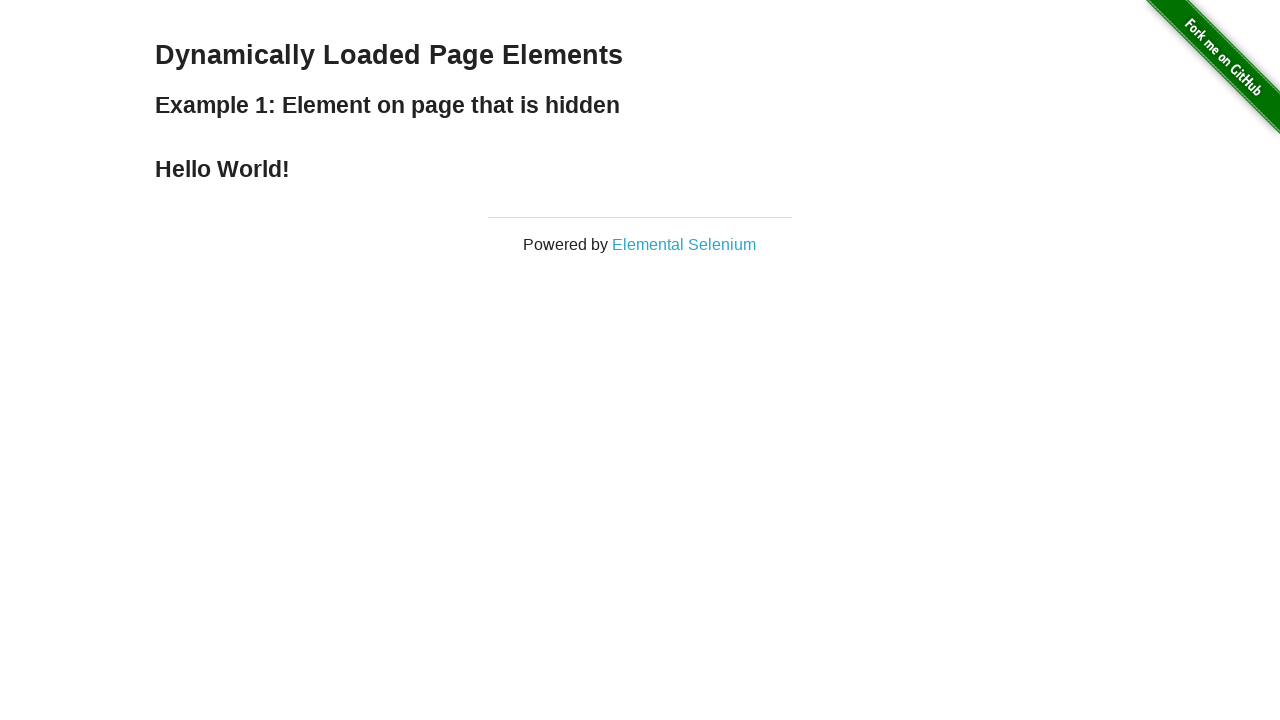